Tests checkbox interaction by clicking a Tuesday checkbox and verifying its state changes

Starting URL: https://samples.gwtproject.org/samples/Showcase/Showcase.html#!CwCheckBox

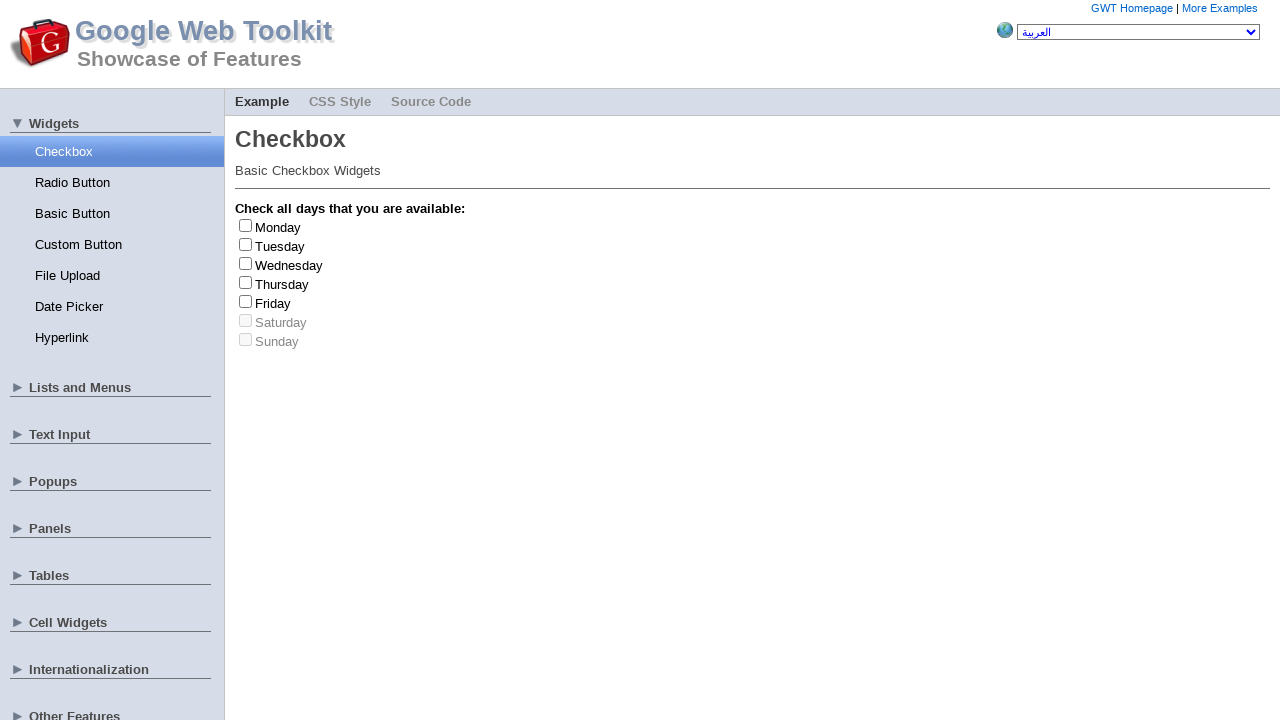

Located Tuesday checkbox element
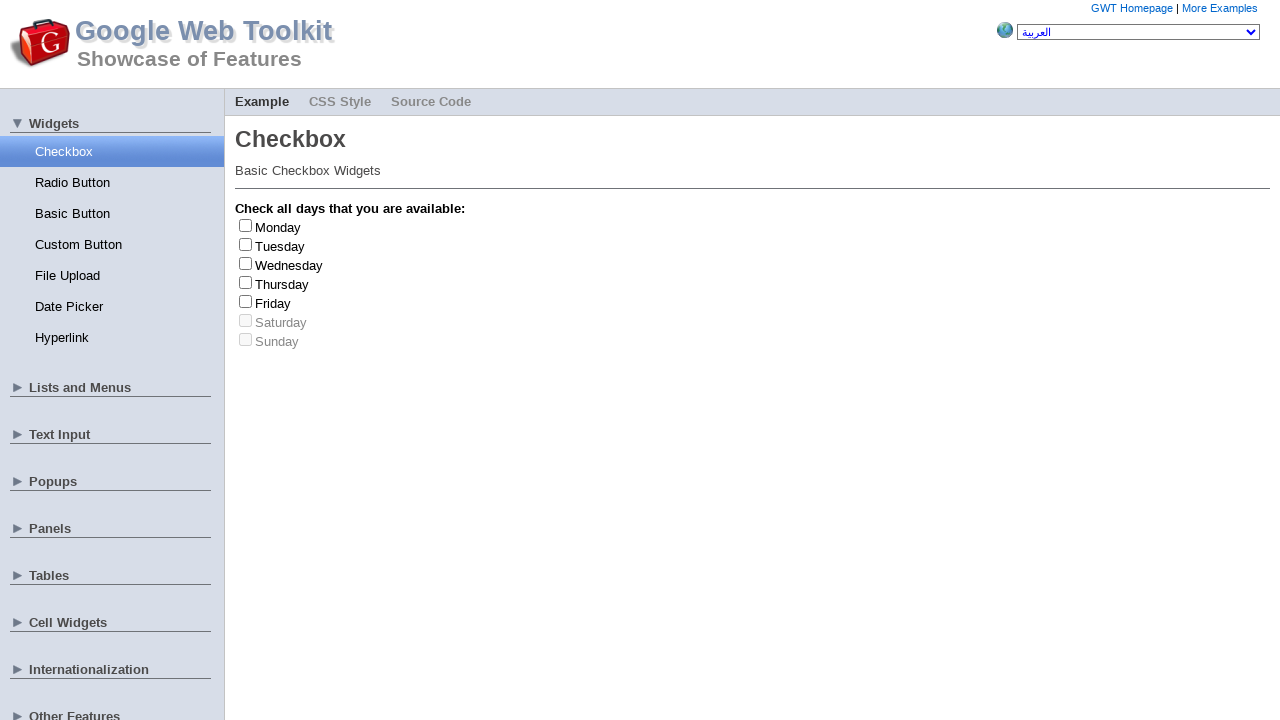

Clicked Tuesday checkbox to toggle its state at (246, 244) on xpath=//input[@id='gwt-debug-cwCheckBox-Tuesday-input']
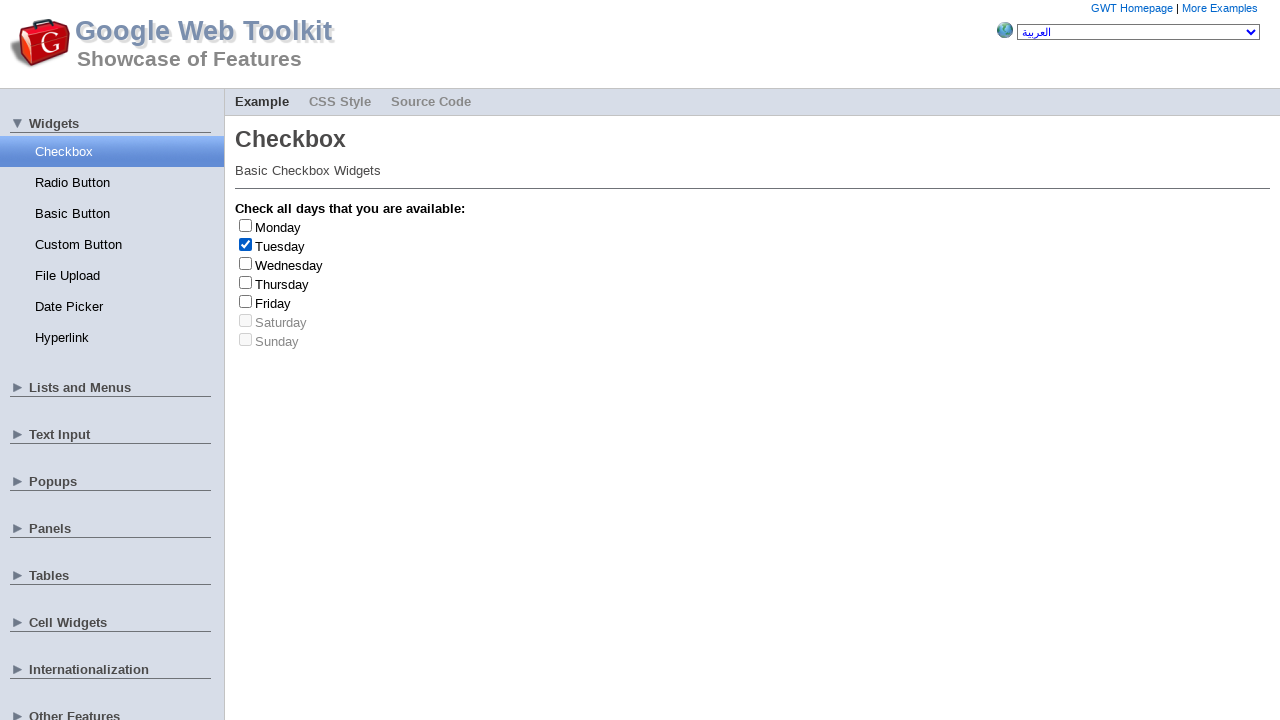

Verified Tuesday checkbox is visible
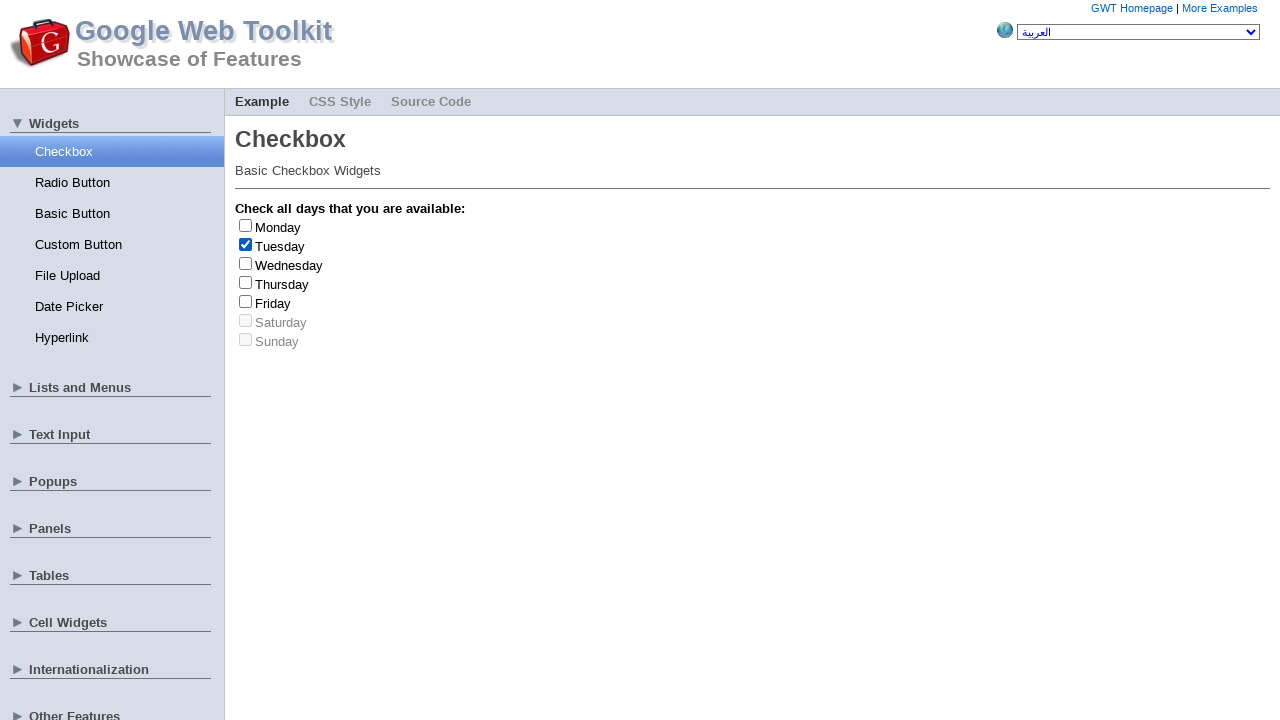

Verified Tuesday checkbox is enabled
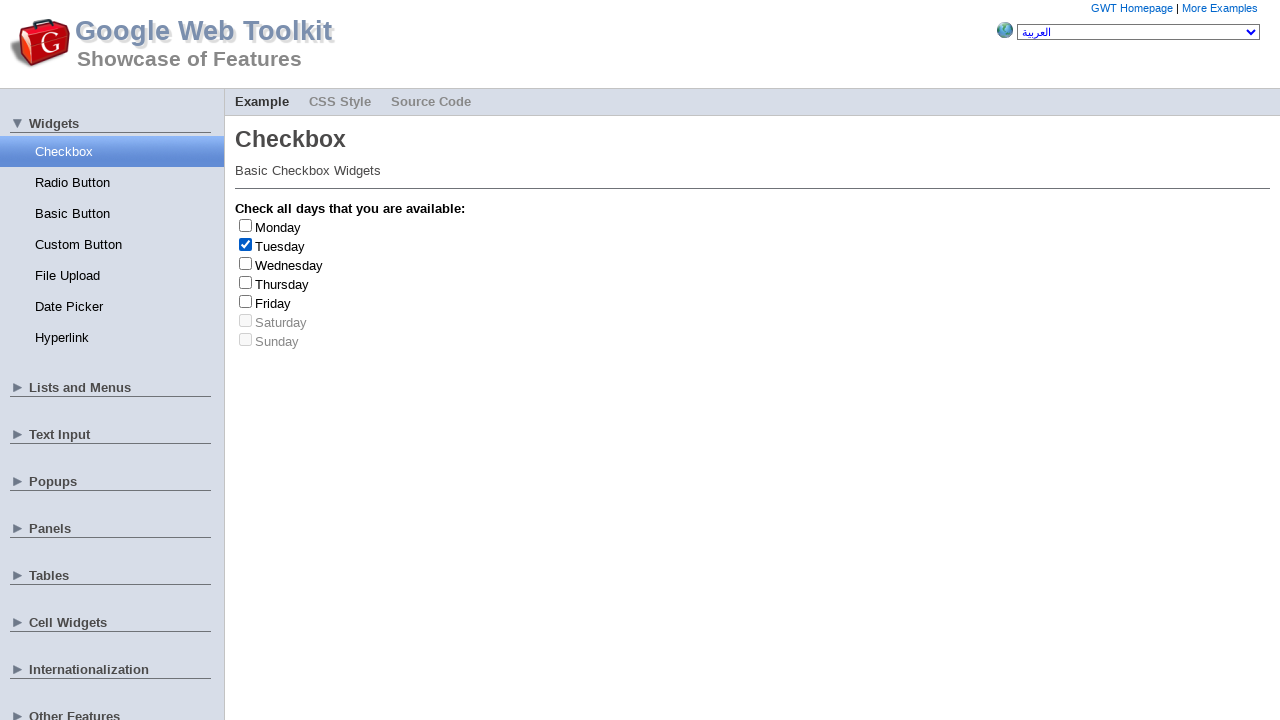

Verified Tuesday checkbox is checked after clicking
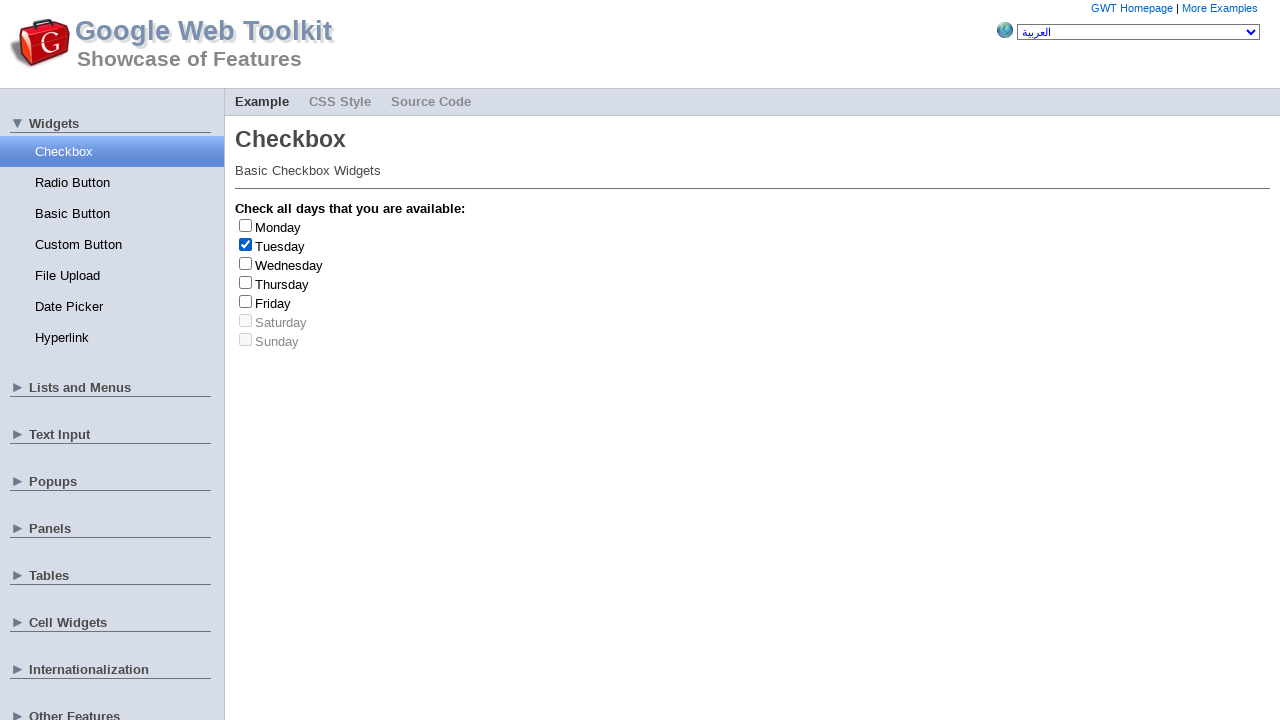

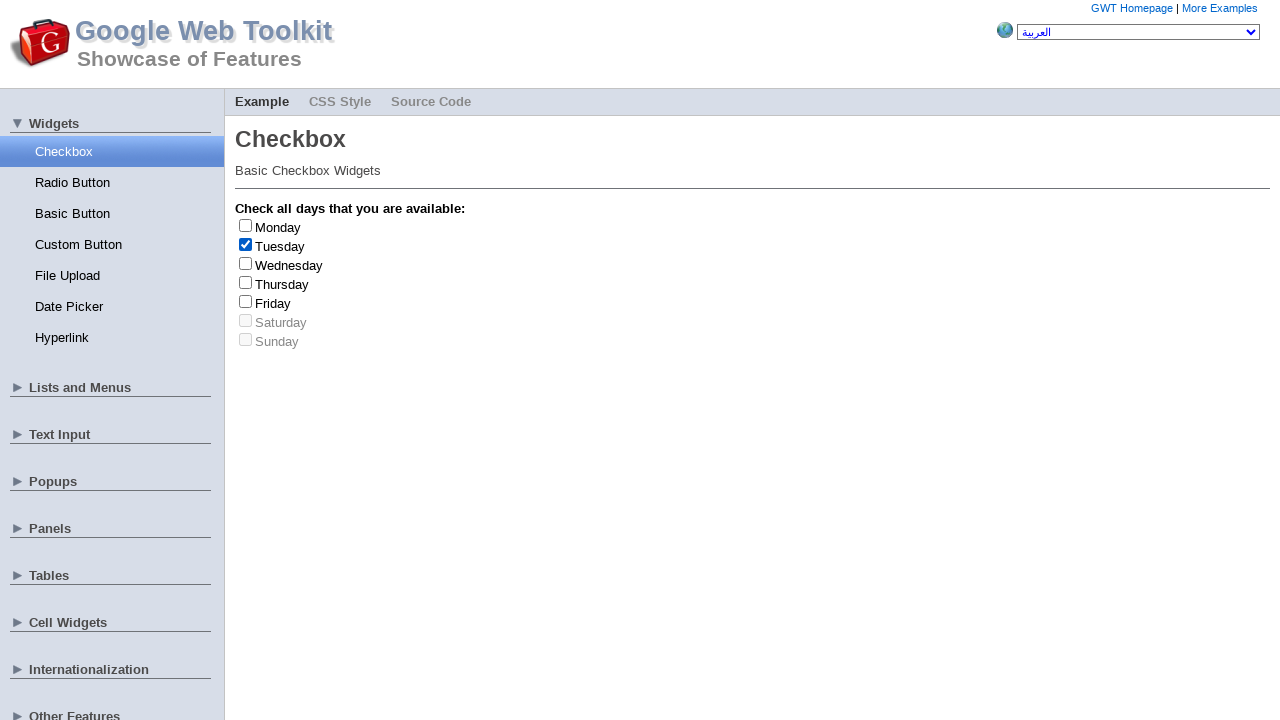